Tests that the text input field is cleared after adding a todo item

Starting URL: https://demo.playwright.dev/todomvc

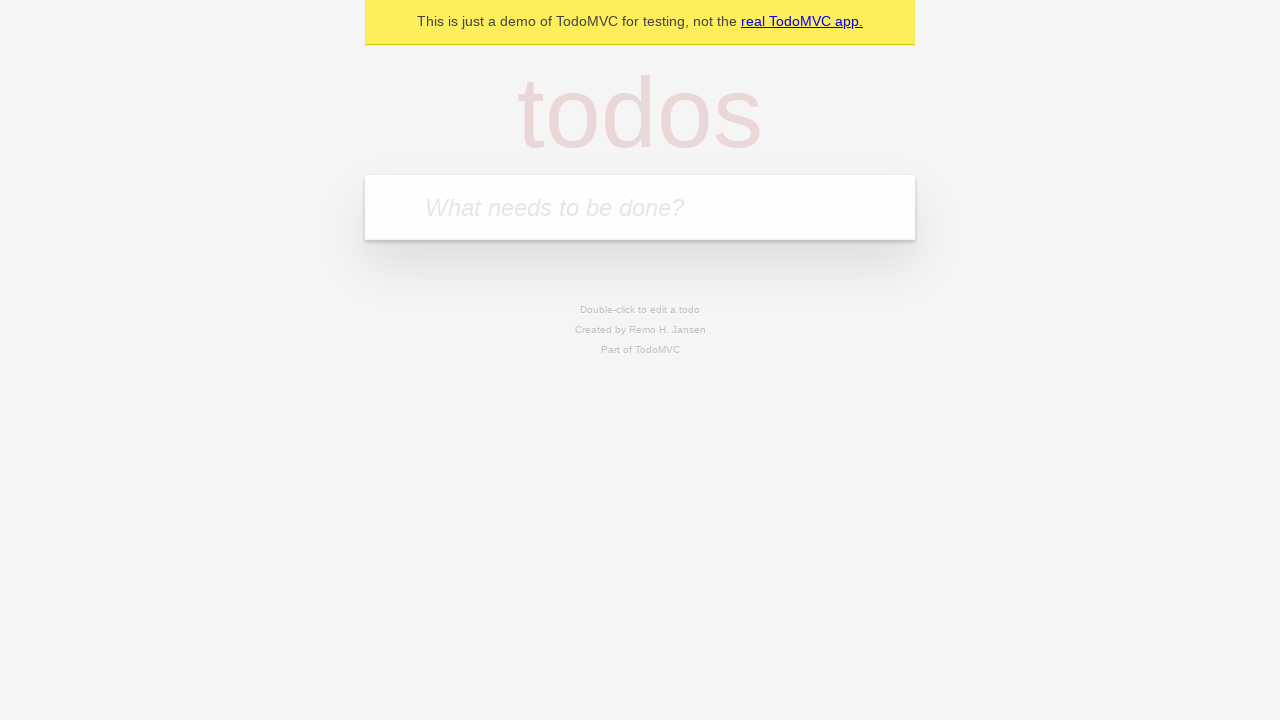

Located the todo input field with placeholder 'What needs to be done?'
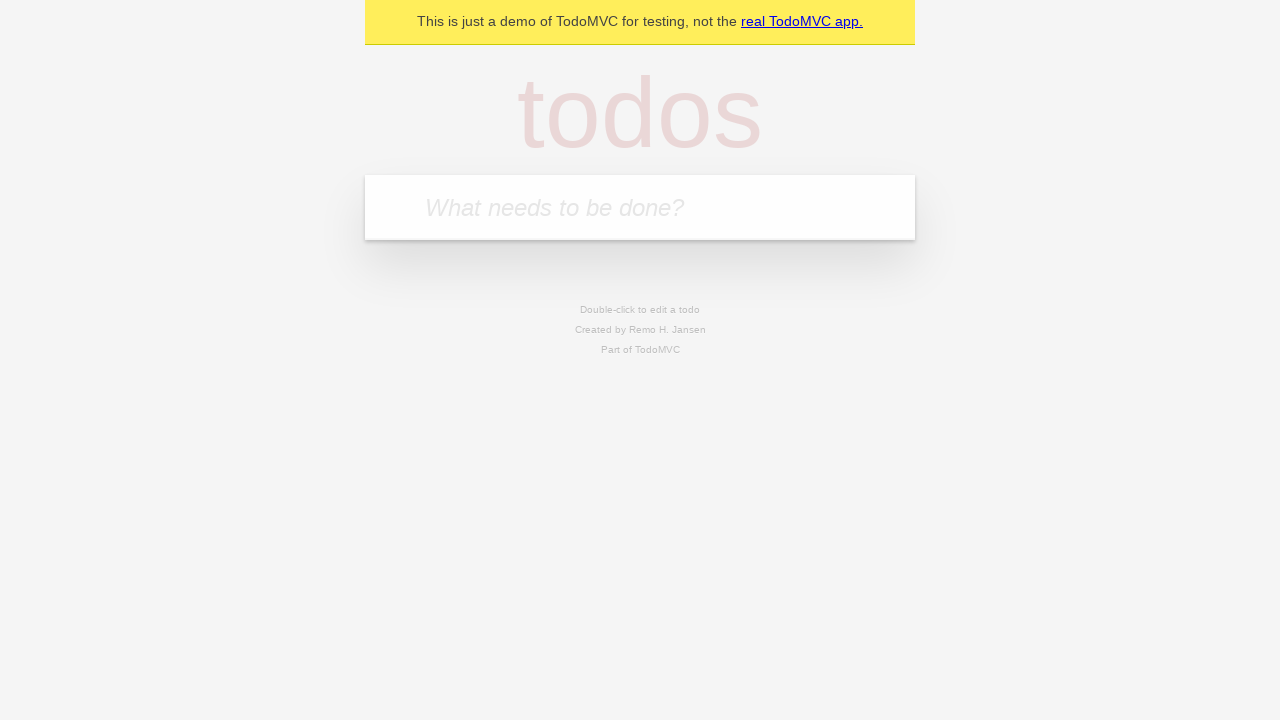

Filled todo input field with 'buy some cheese' on internal:attr=[placeholder="What needs to be done?"i]
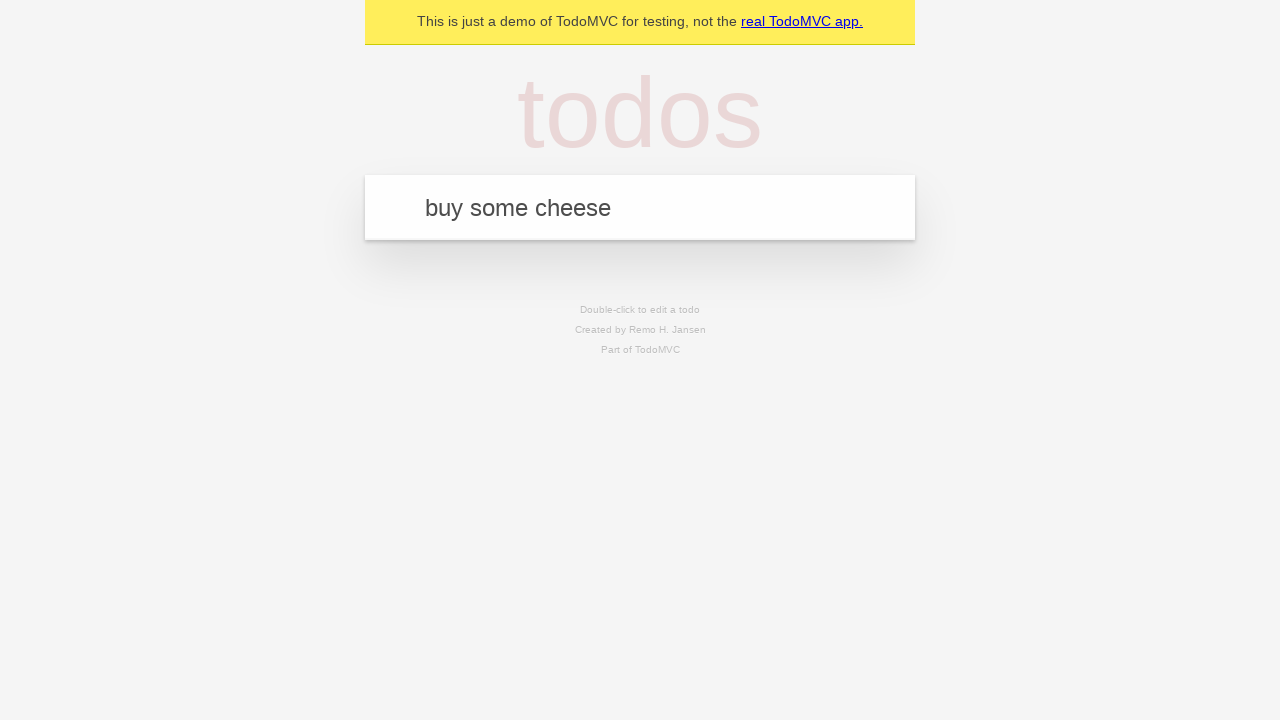

Pressed Enter to add the todo item on internal:attr=[placeholder="What needs to be done?"i]
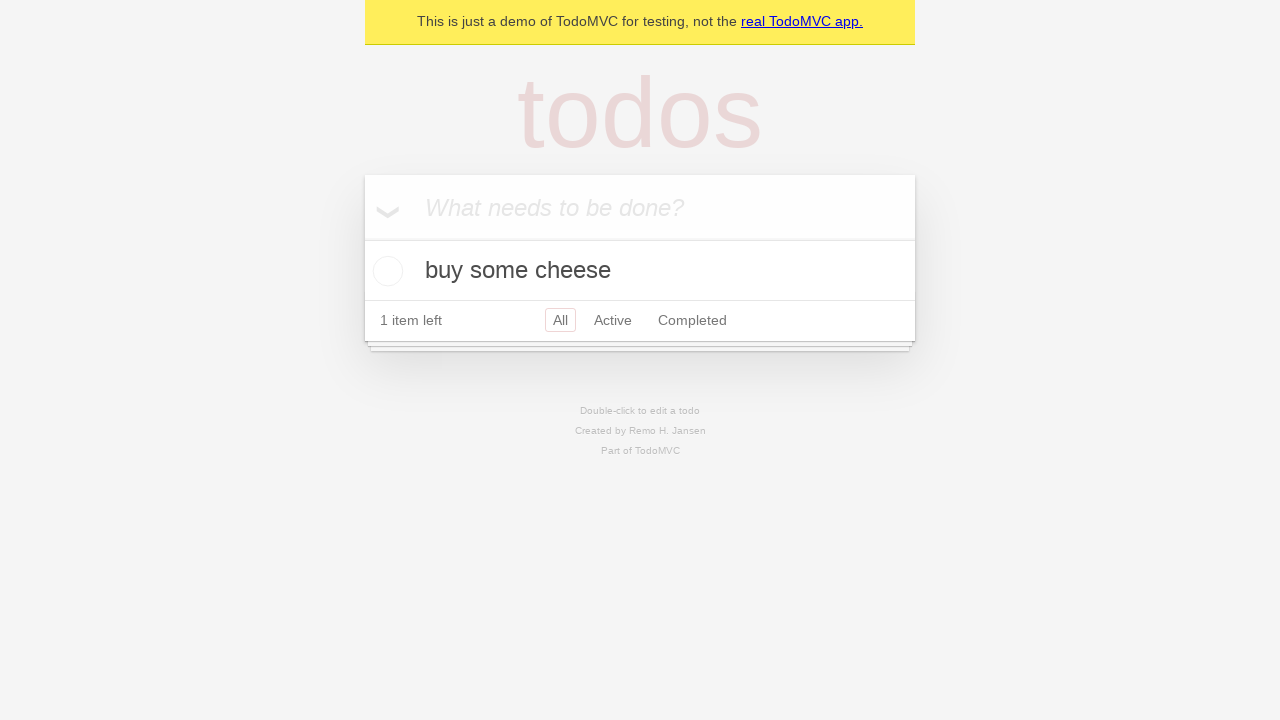

Verified that the input field is now empty after adding the item
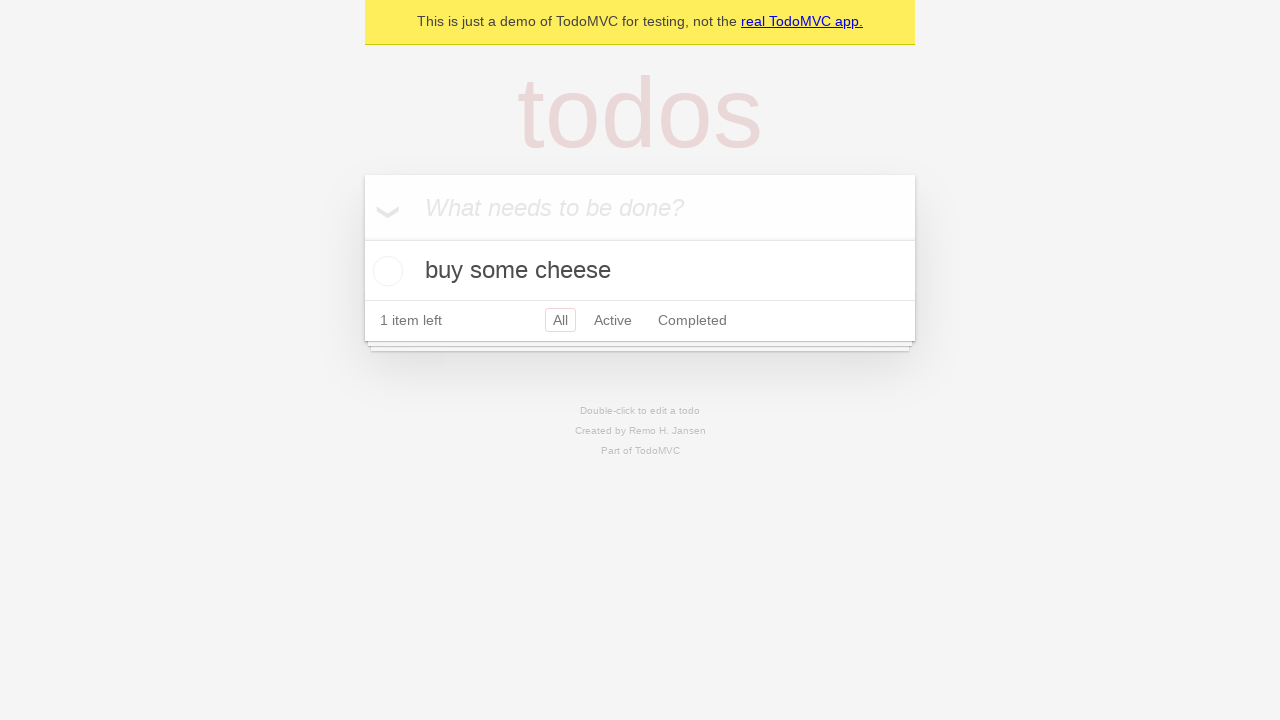

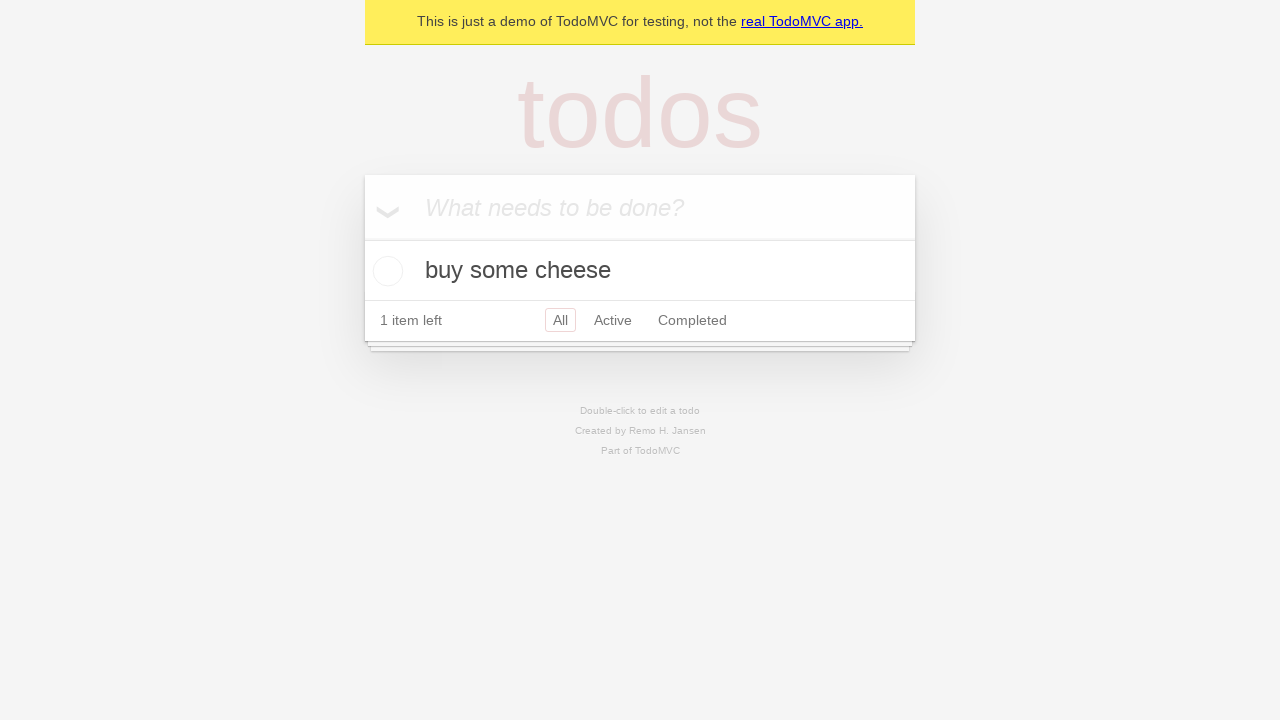